Tests that todo data persists after page reload

Starting URL: https://demo.playwright.dev/todomvc

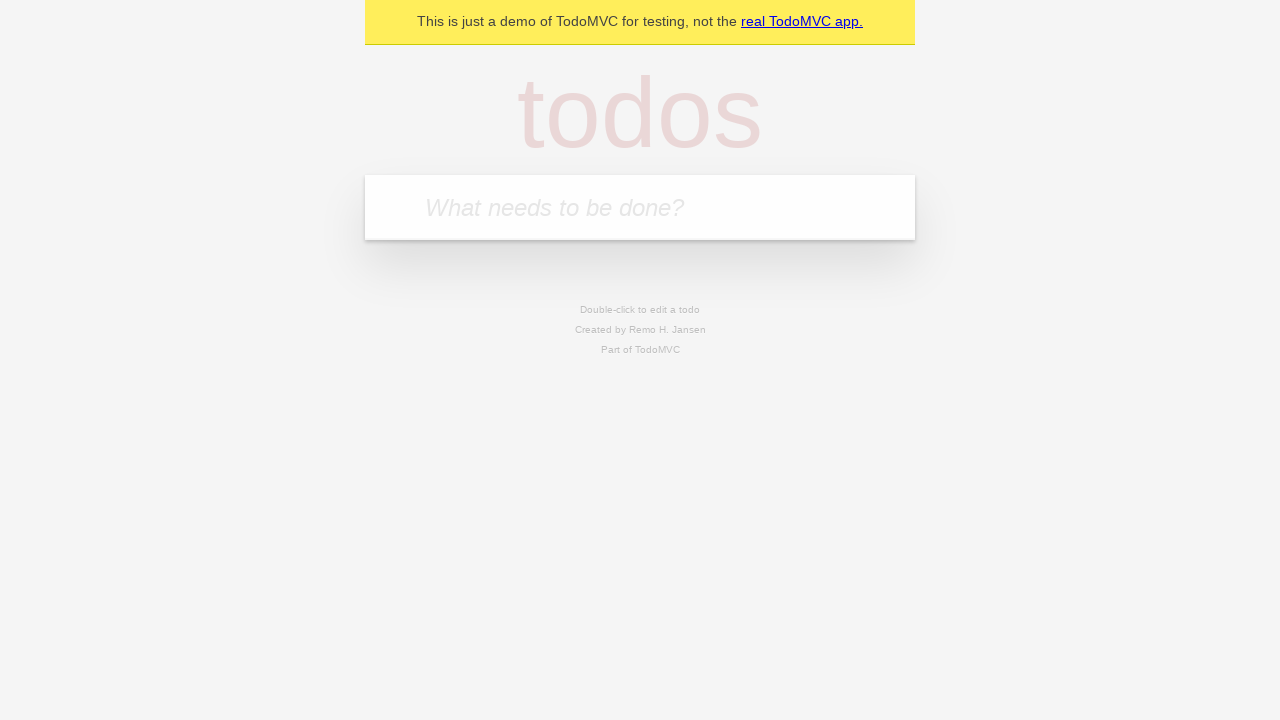

Filled todo input with 'buy some cheese' on internal:attr=[placeholder="What needs to be done?"i]
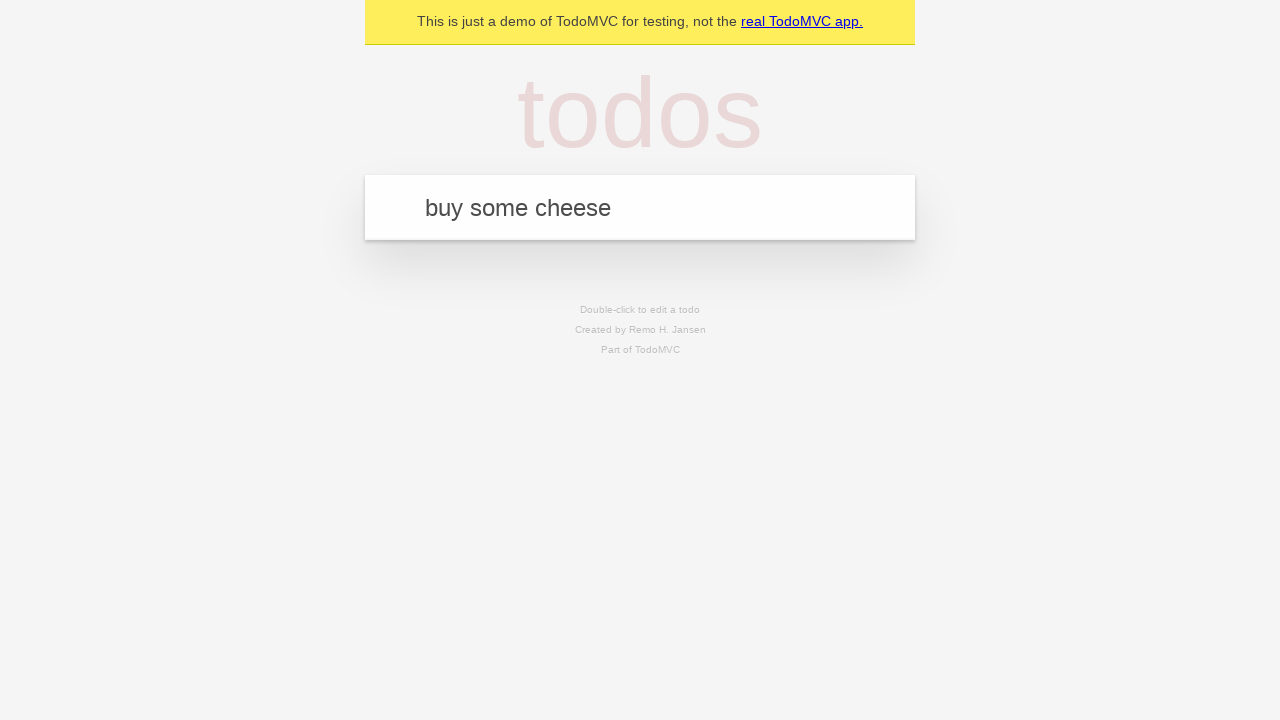

Pressed Enter to add todo 'buy some cheese' on internal:attr=[placeholder="What needs to be done?"i]
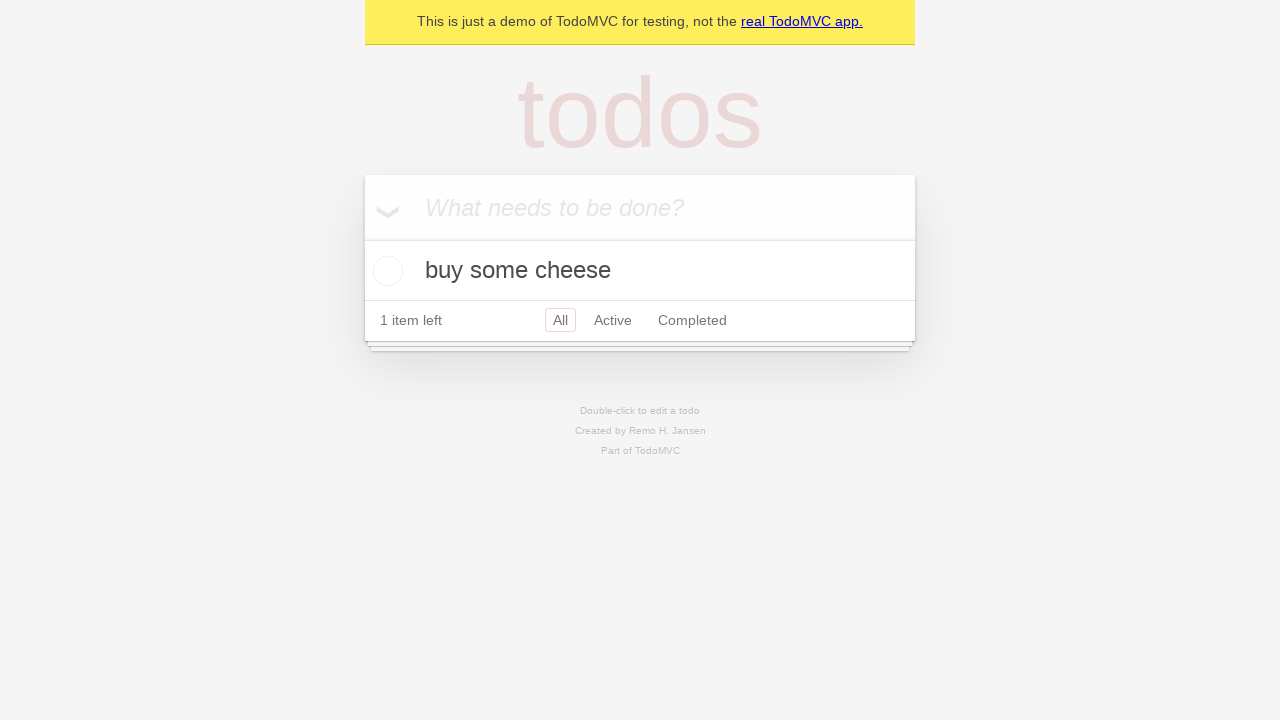

Filled todo input with 'feed the cat' on internal:attr=[placeholder="What needs to be done?"i]
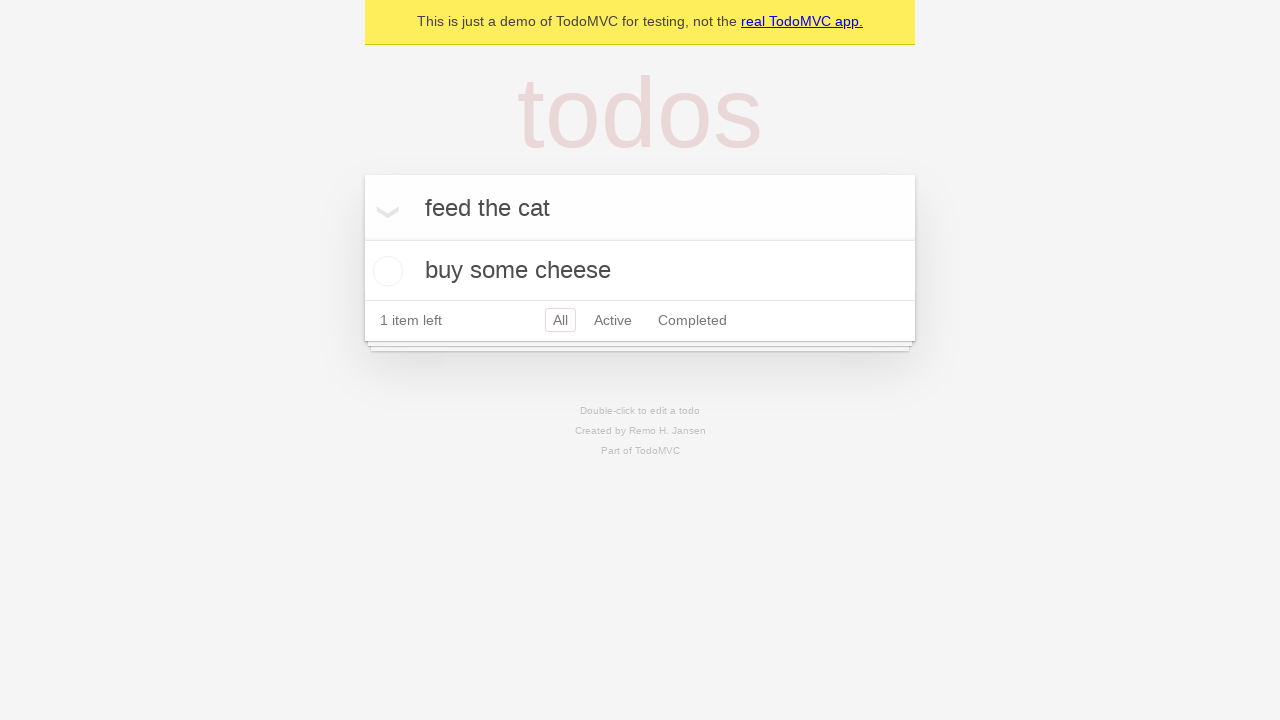

Pressed Enter to add todo 'feed the cat' on internal:attr=[placeholder="What needs to be done?"i]
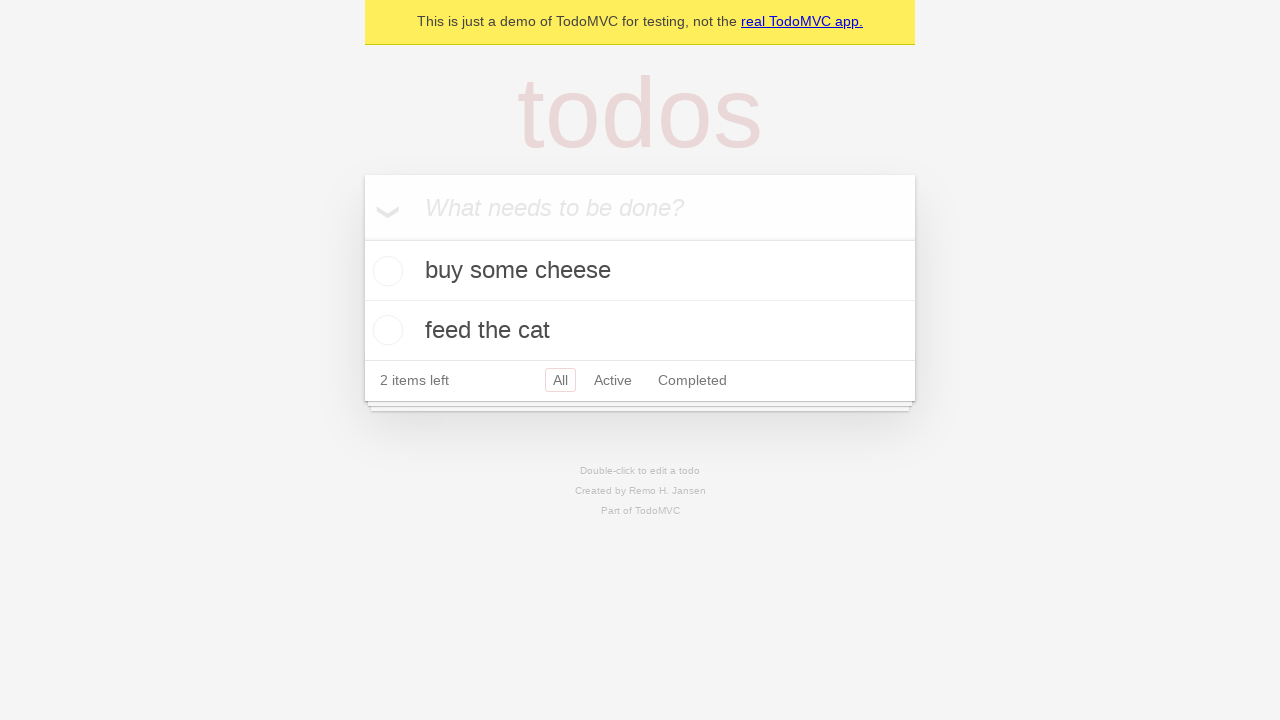

Checked the first todo item at (385, 271) on internal:testid=[data-testid="todo-item"s] >> nth=0 >> internal:role=checkbox
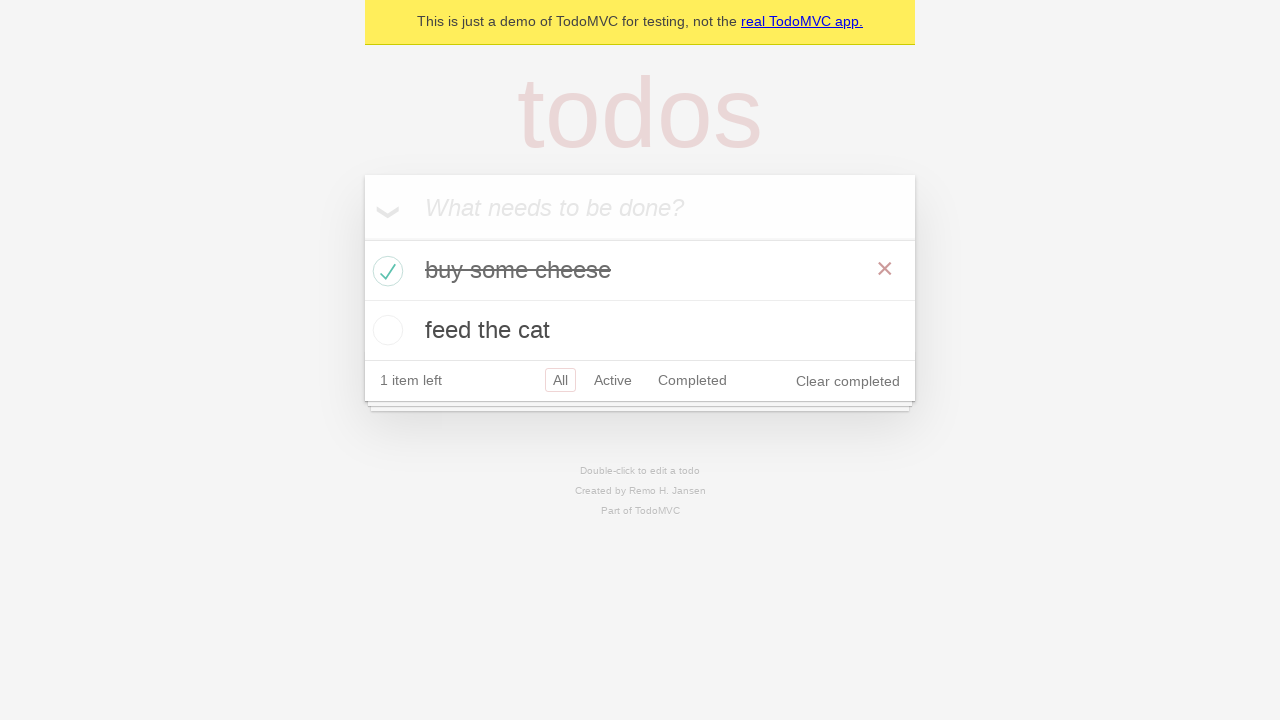

Reloaded the page
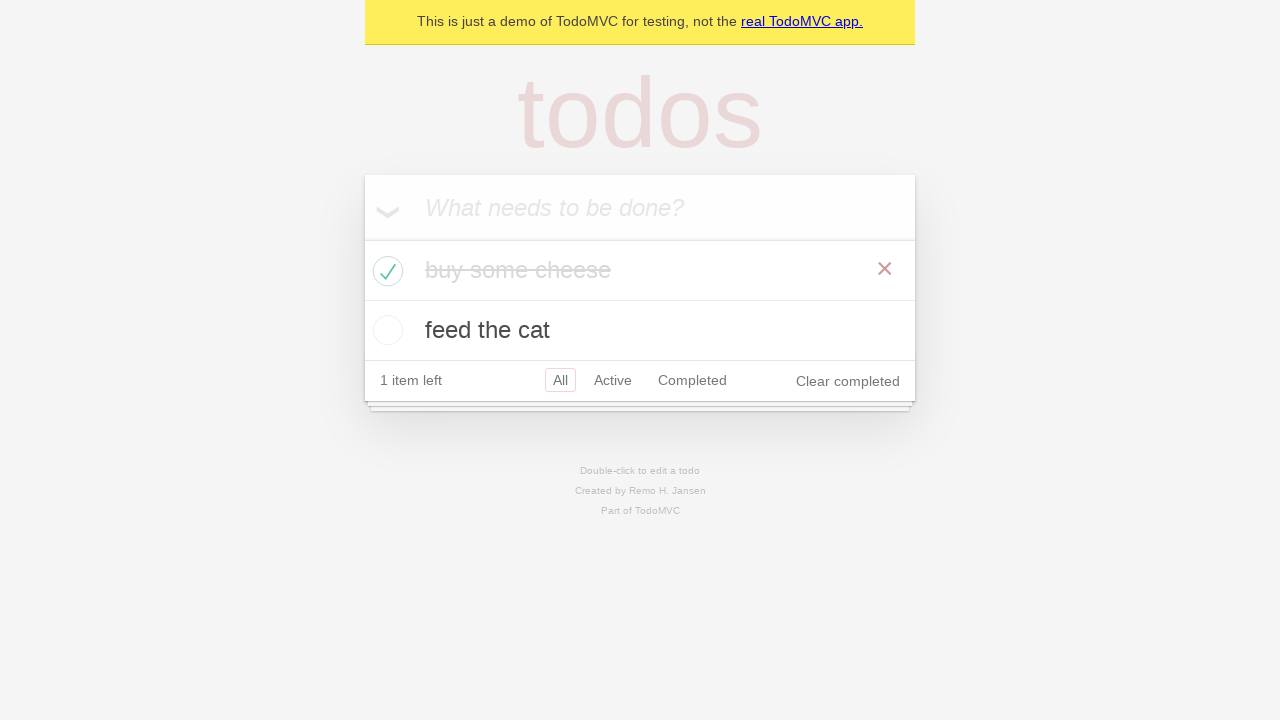

Verified todo items loaded after page reload
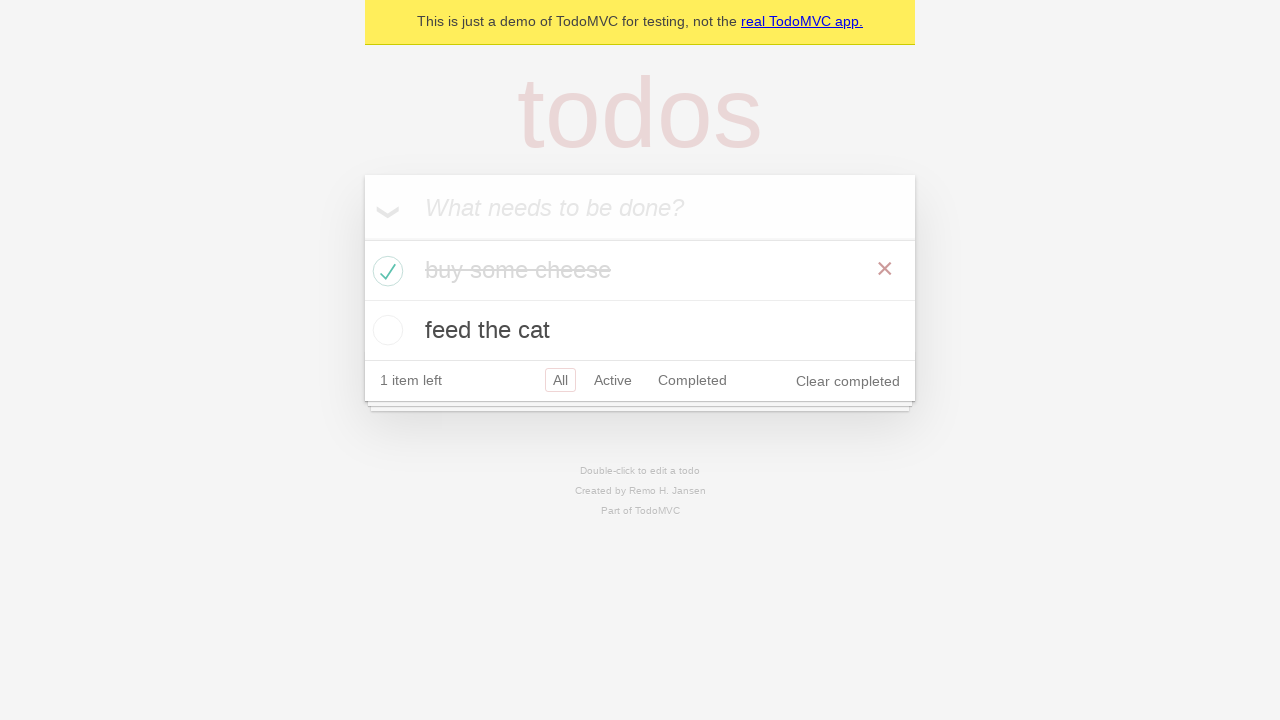

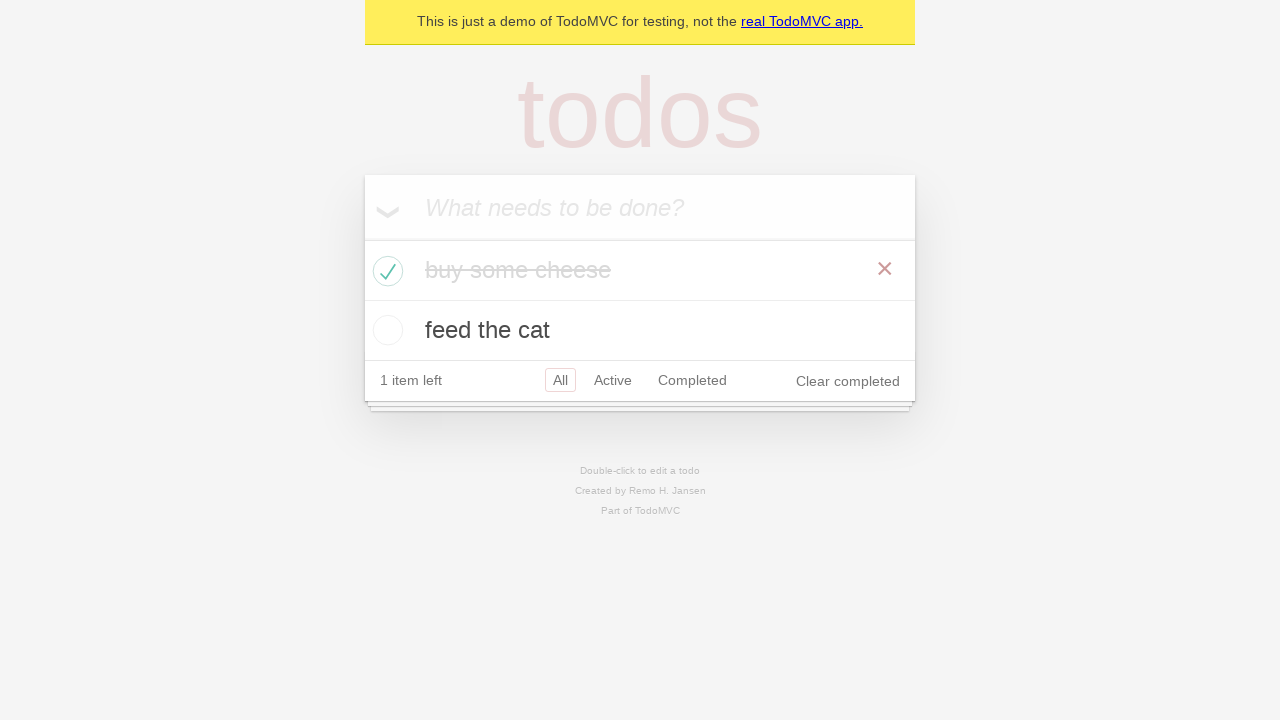